Tests scrolling through a scrollable element on the page by programmatically scrolling through its content

Starting URL: https://yanirta.github.io/qualitalks/scrollable_elements.html

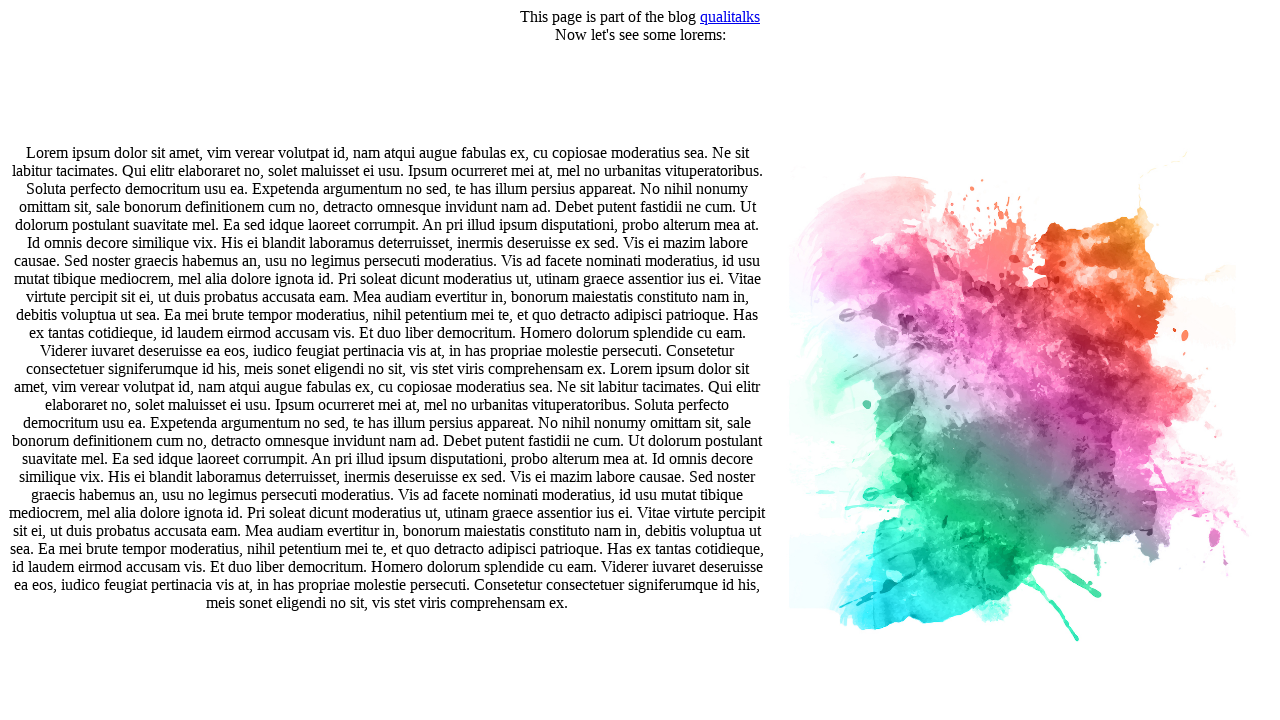

Located the scrollable element (.right .box)
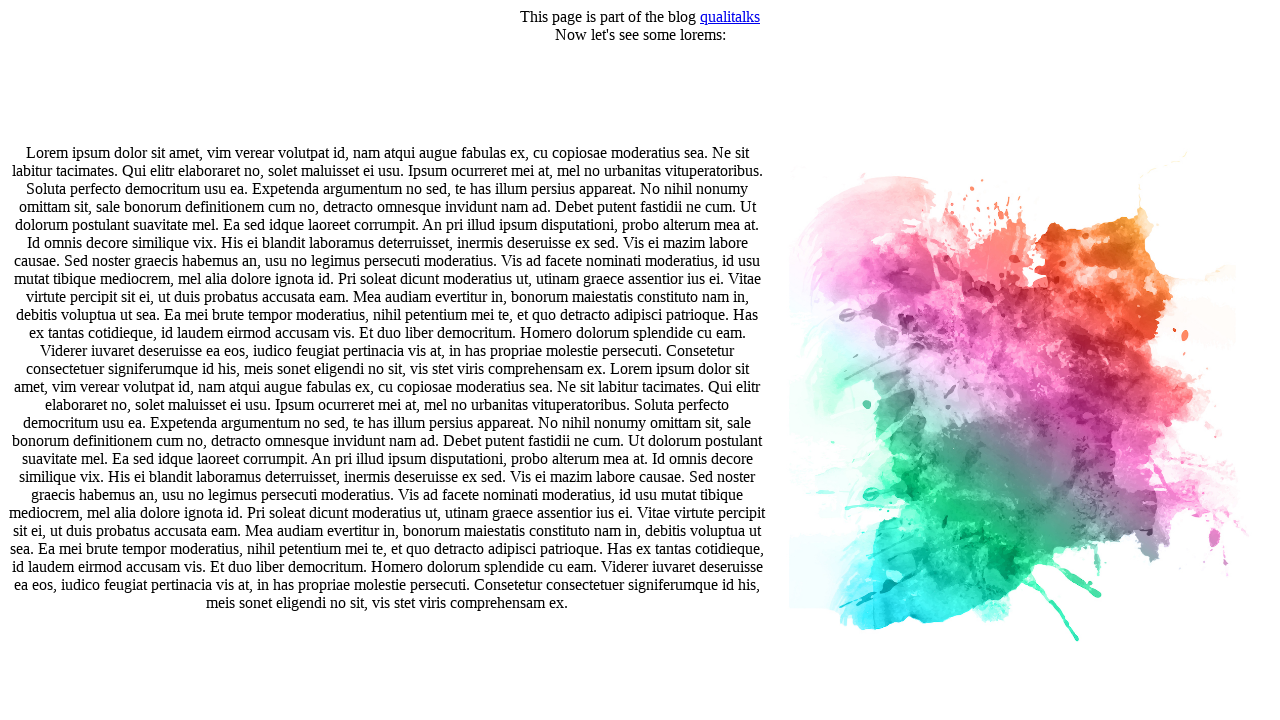

Scrolled element into view if needed
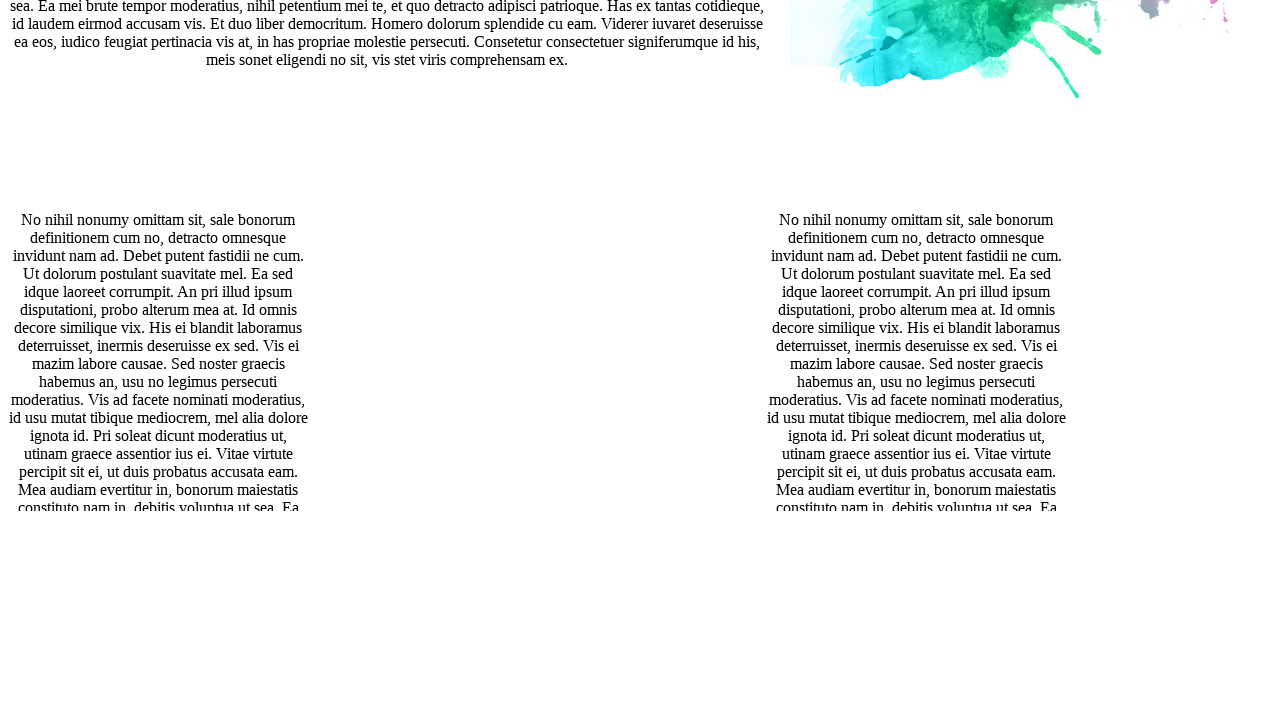

Retrieved scroll height: 1240px
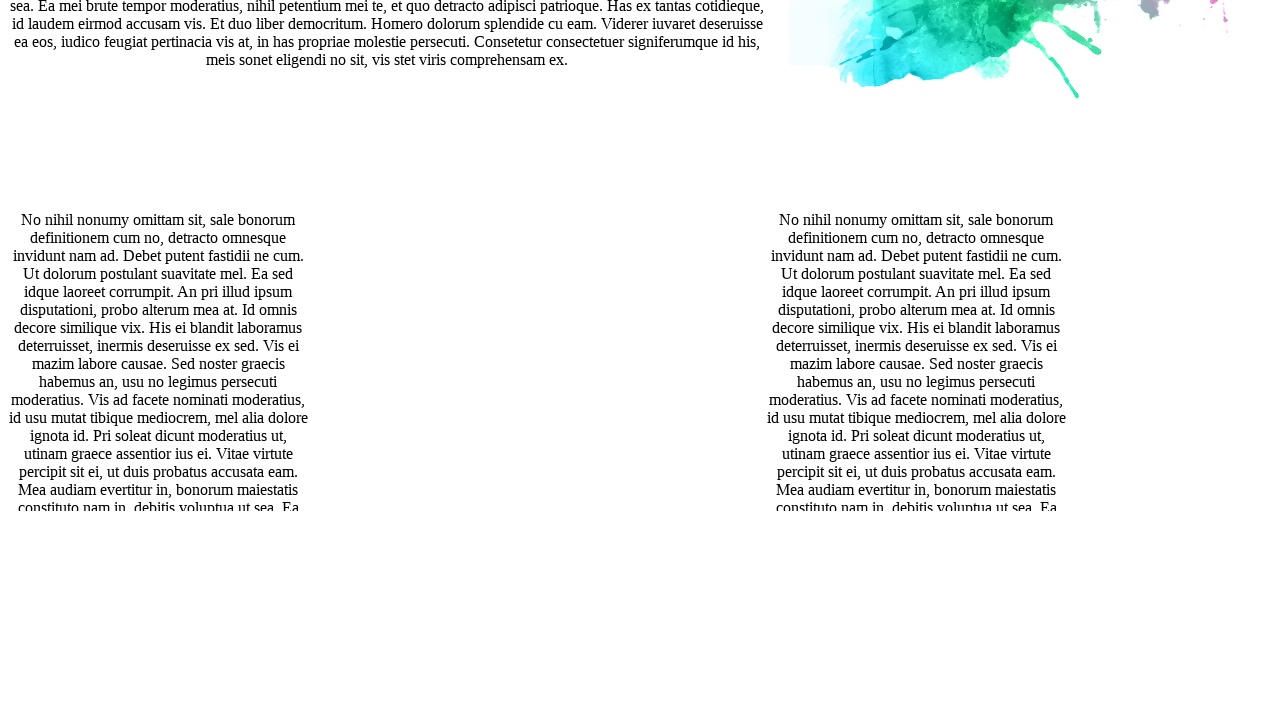

Retrieved client height: 300px
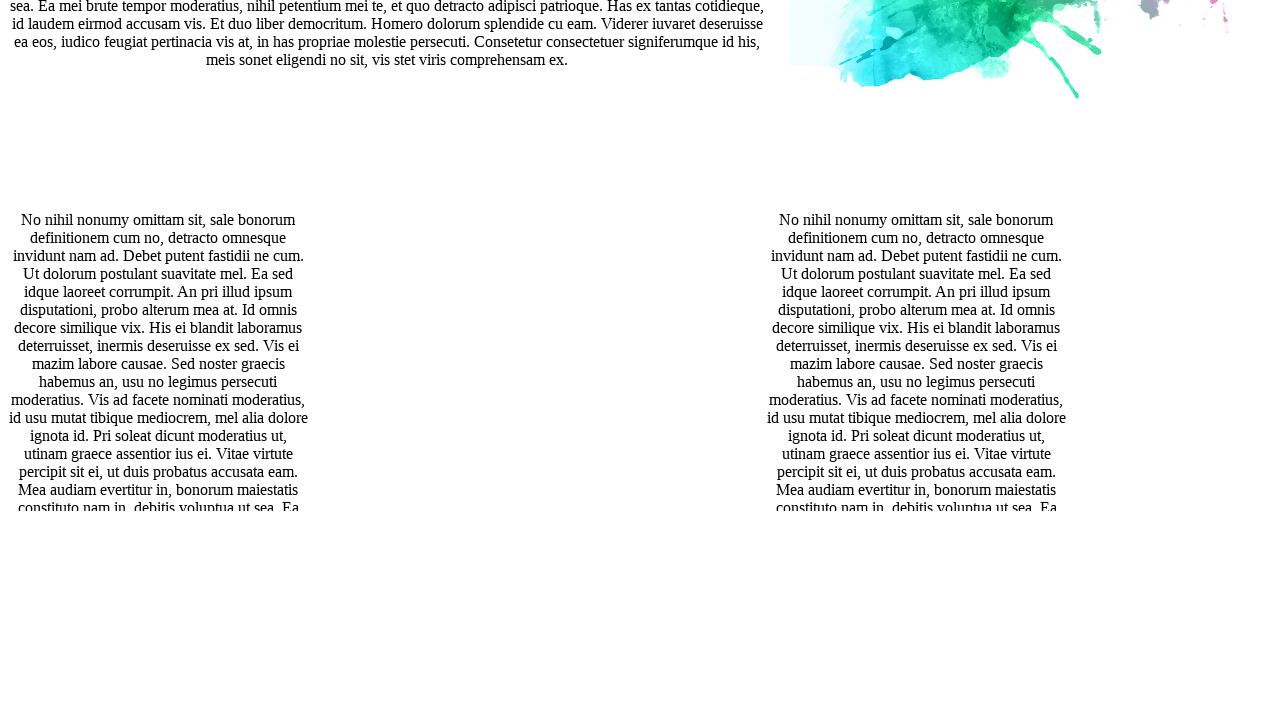

Scrolled element to position 300px
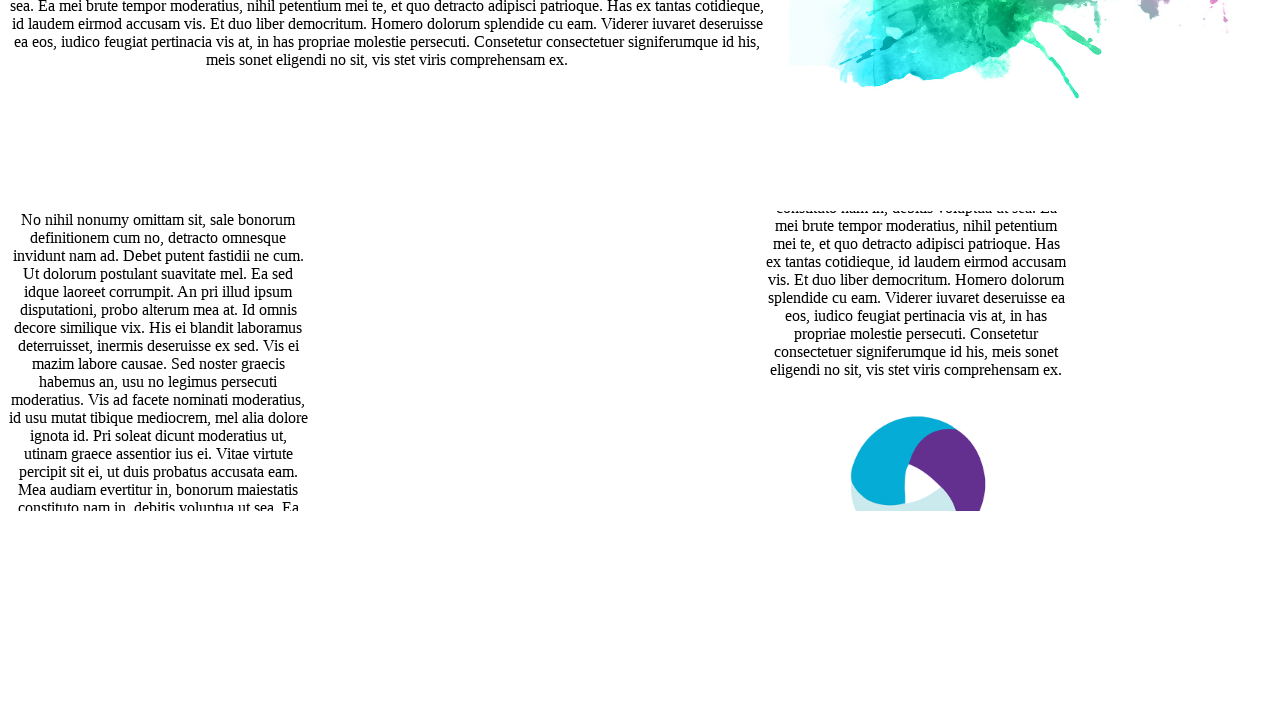

Waited 1 second before next scroll
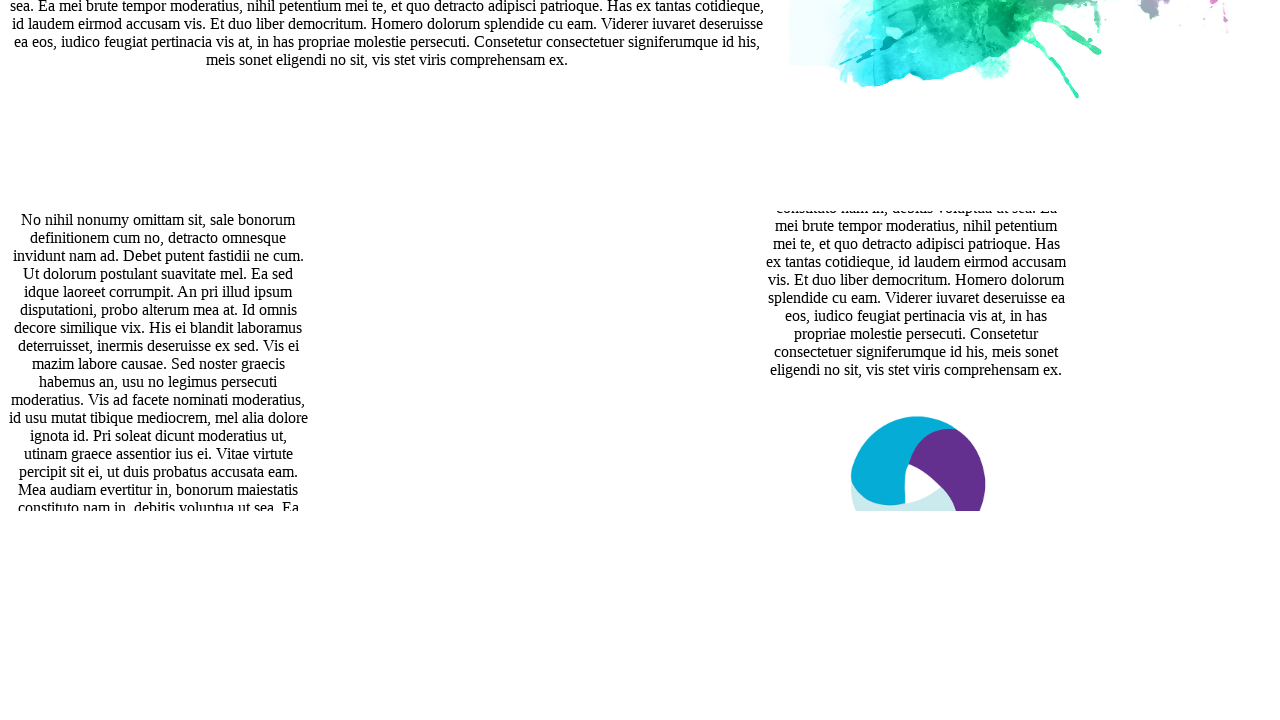

Scrolled element to position 600px
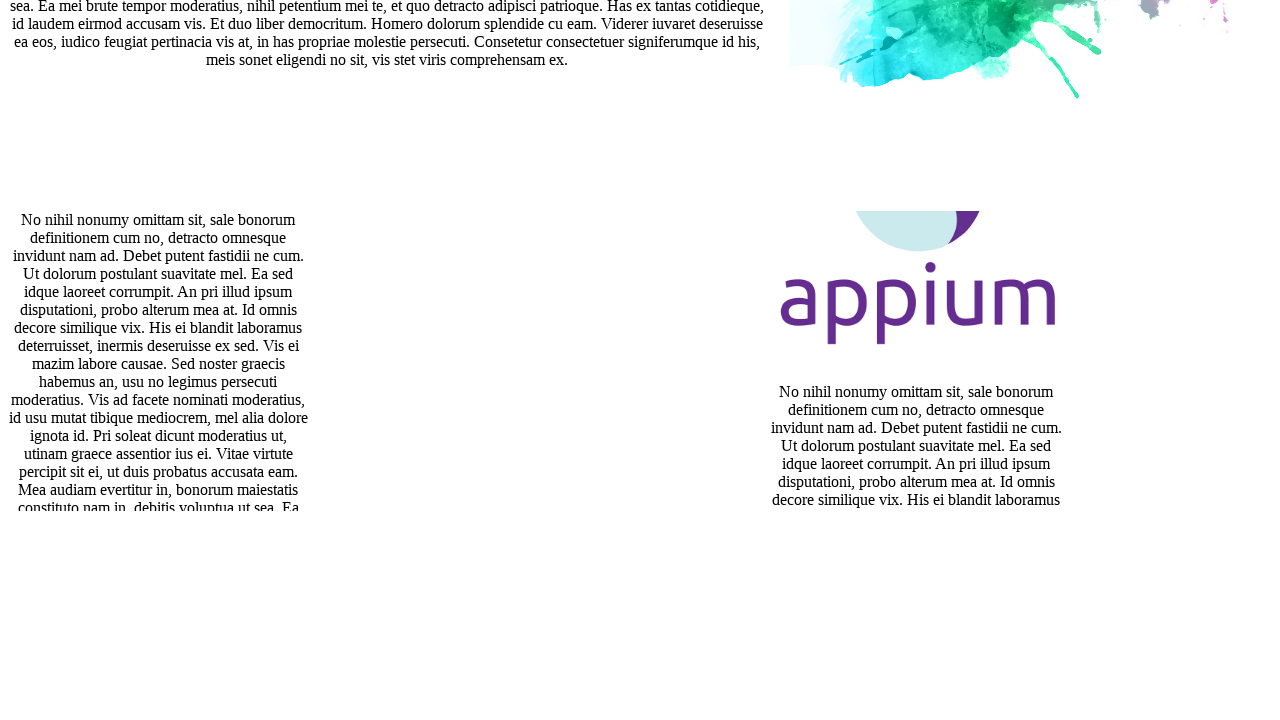

Waited 1 second before next scroll
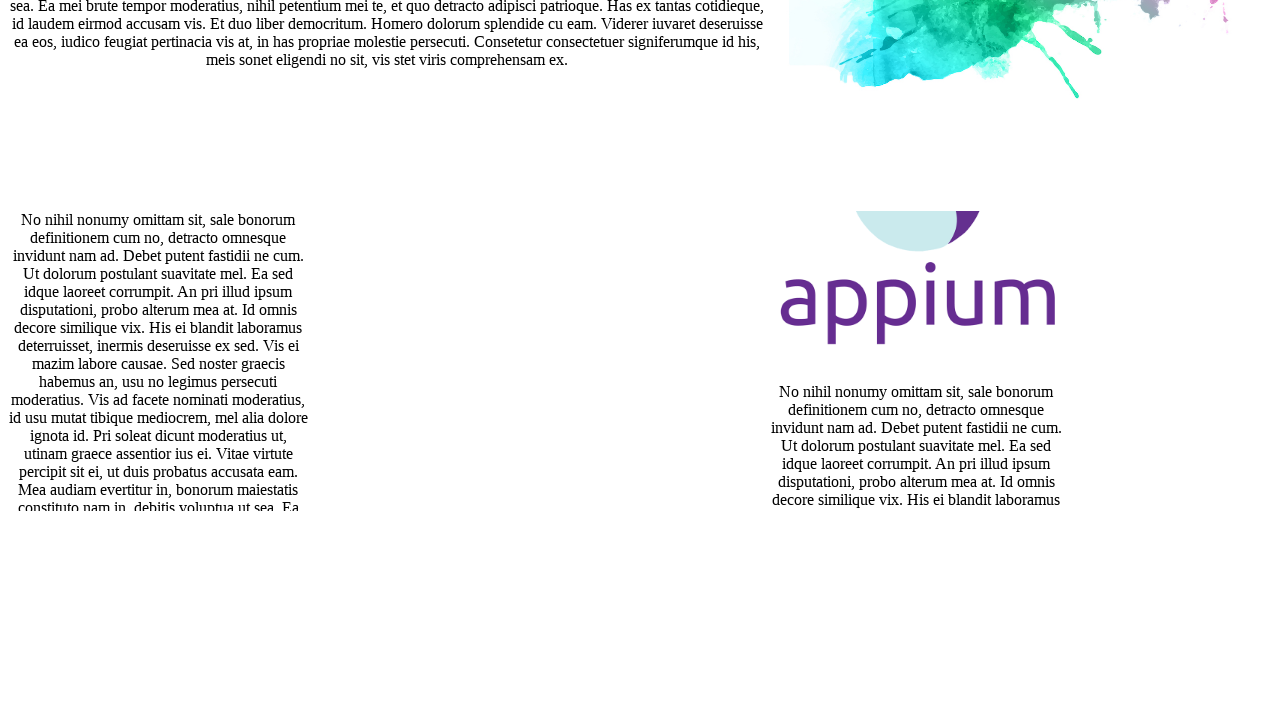

Scrolled element to position 900px
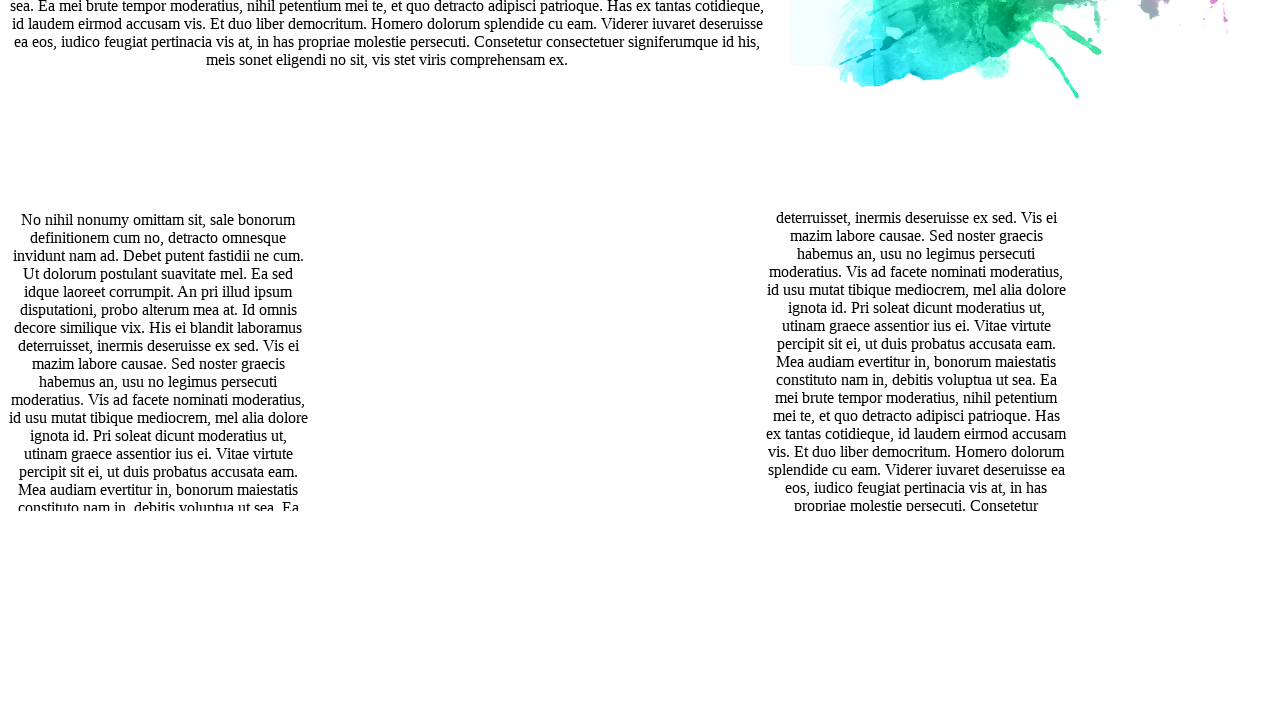

Waited 1 second before next scroll
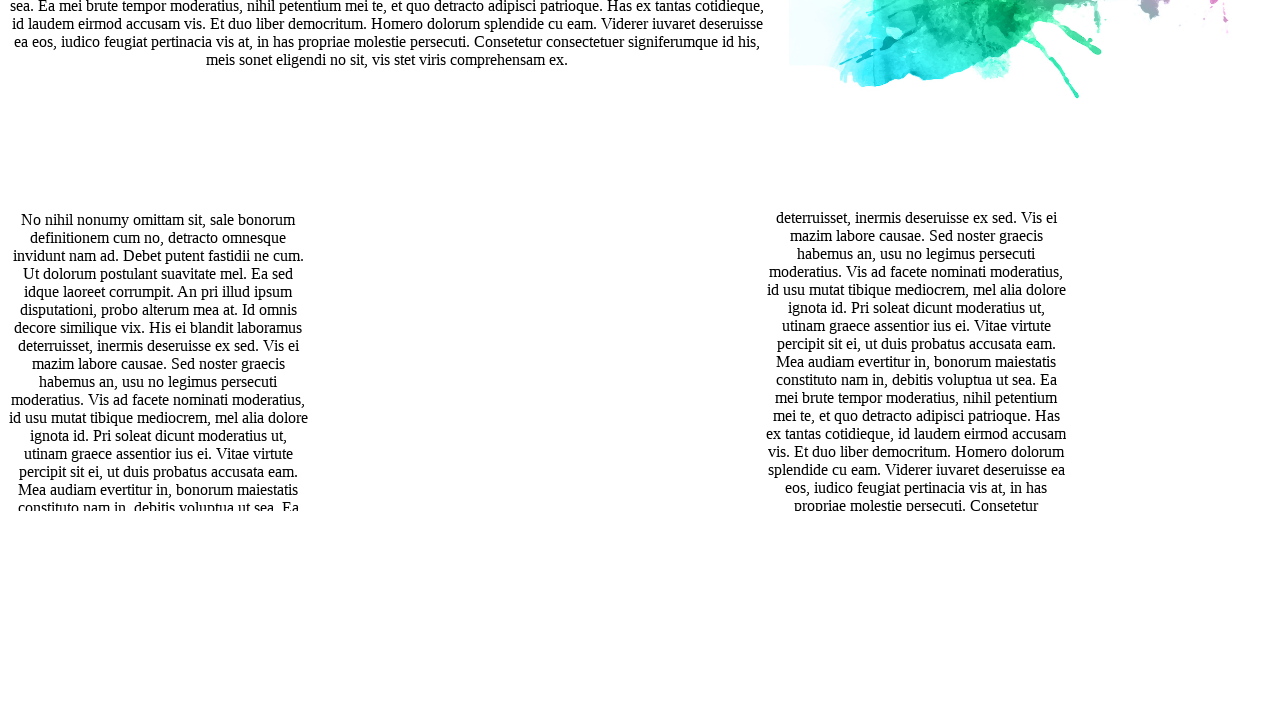

Scrolled element to position 1200px
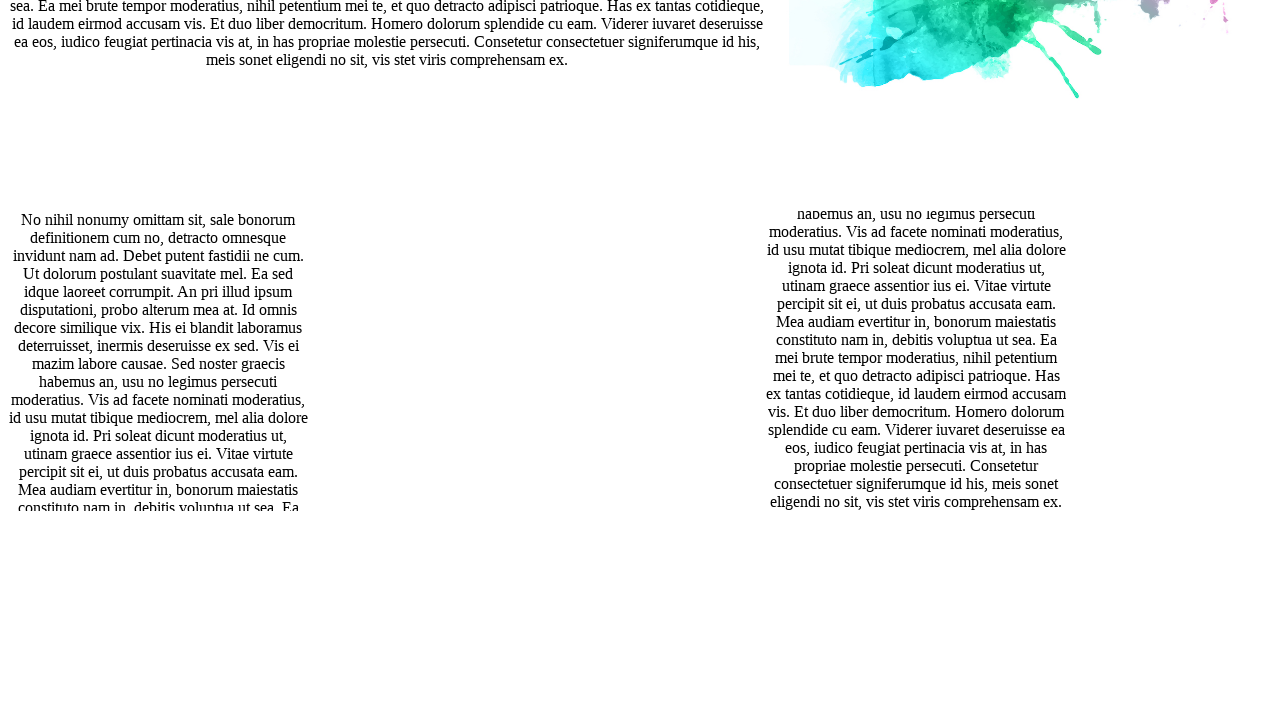

Waited 1 second before next scroll
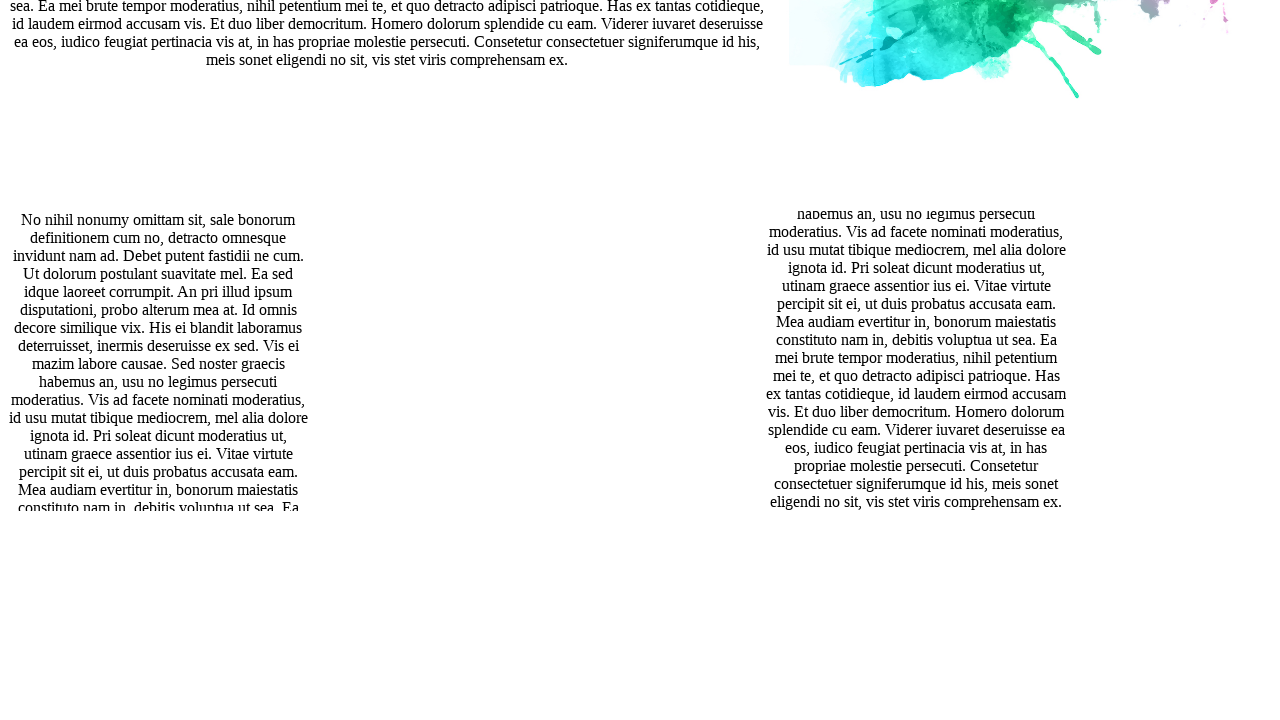

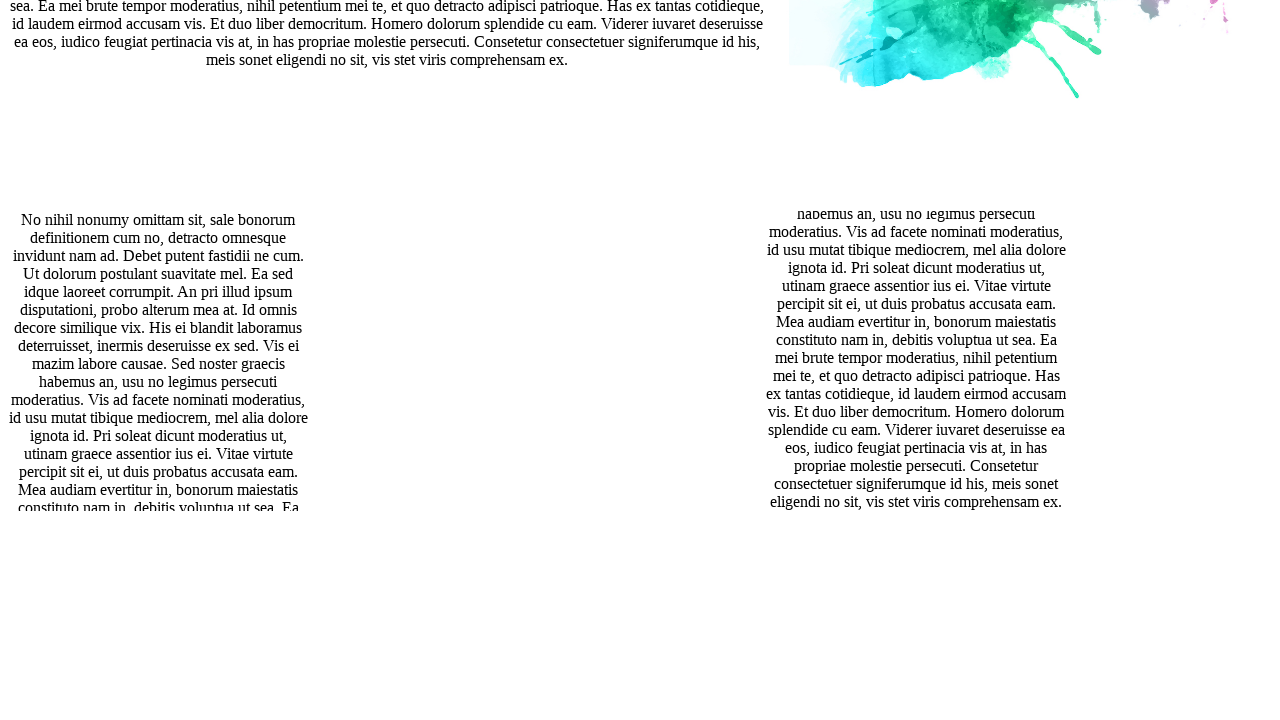